Waits until a paragraph element containing 'dev magic' text becomes visible

Starting URL: https://kristinek.github.io/site/examples/sync

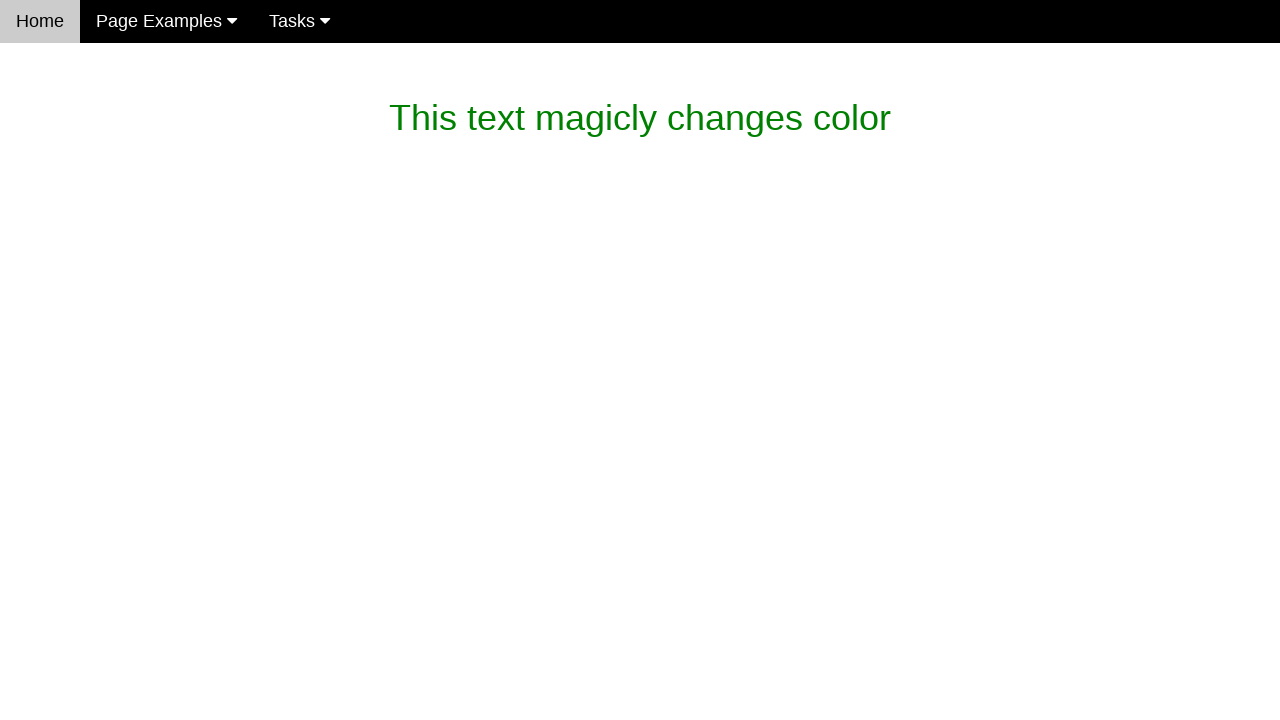

Waited for paragraph containing 'dev magic' text to become visible
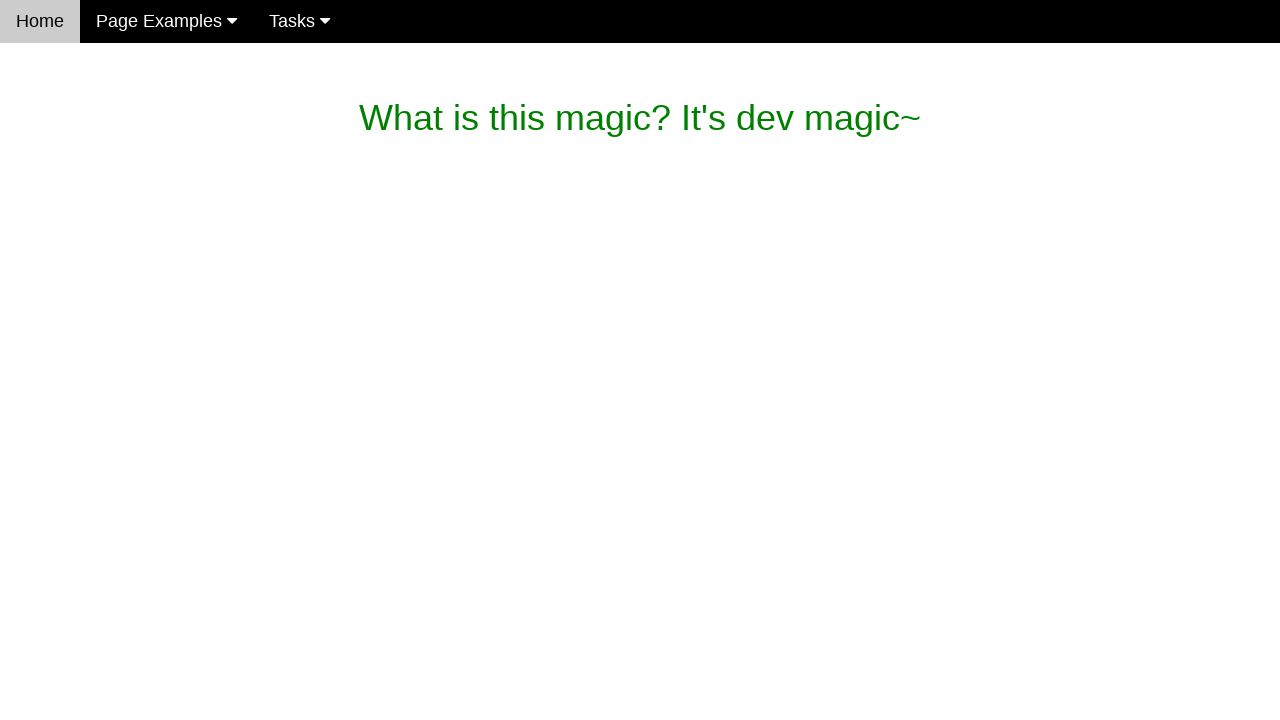

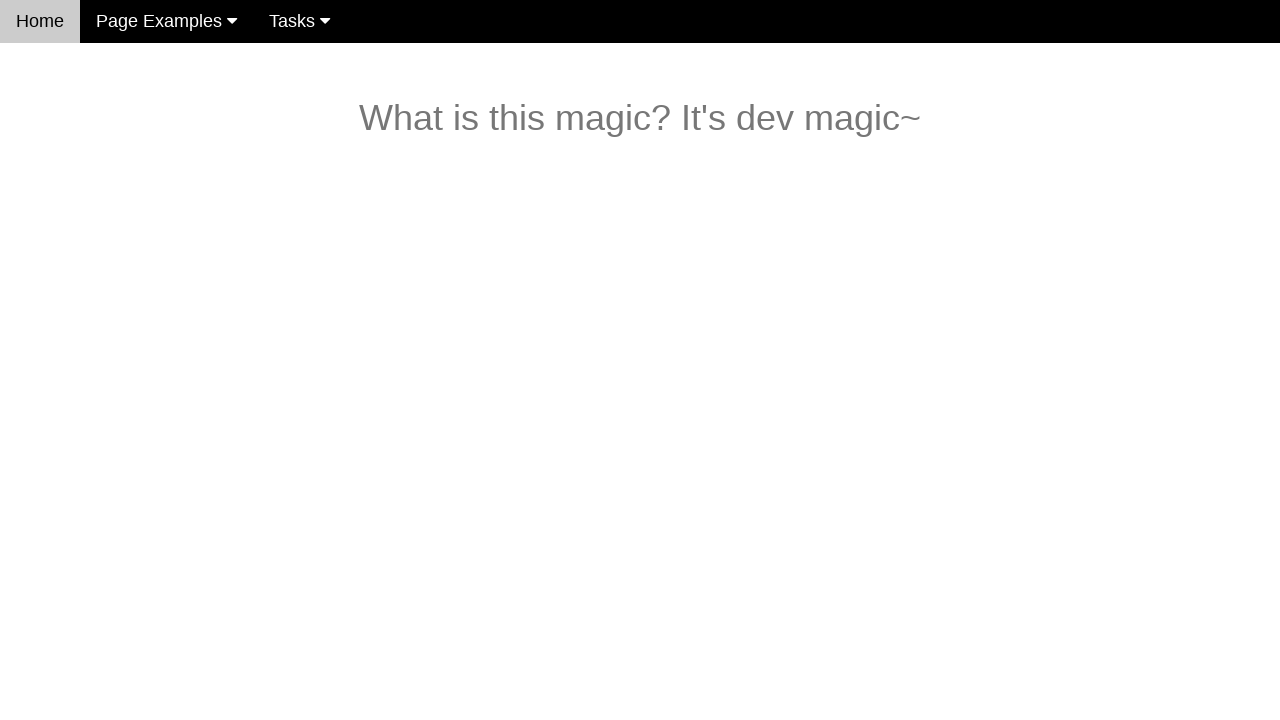